Tests React Semantic UI dropdown by selecting different friend names from the dropdown and verifying selections

Starting URL: https://react.semantic-ui.com/maximize/dropdown-example-selection/

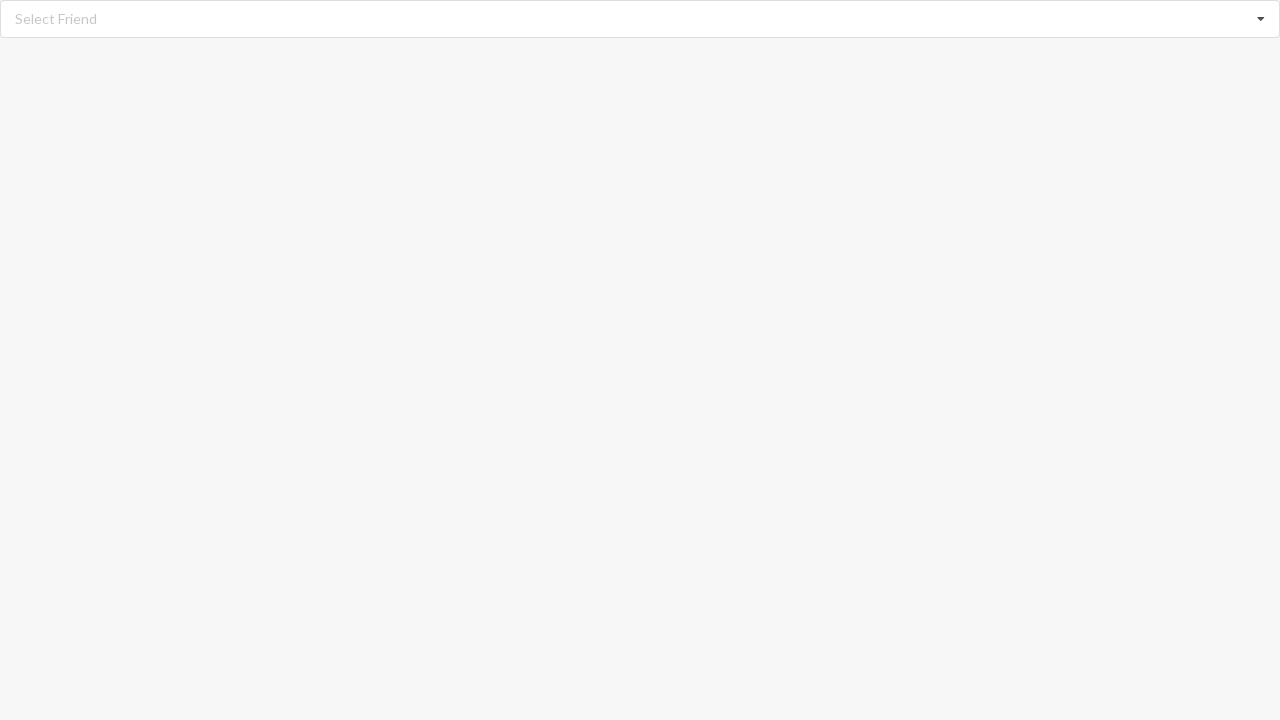

Clicked dropdown to open friend selection options at (640, 19) on div[role='listbox']
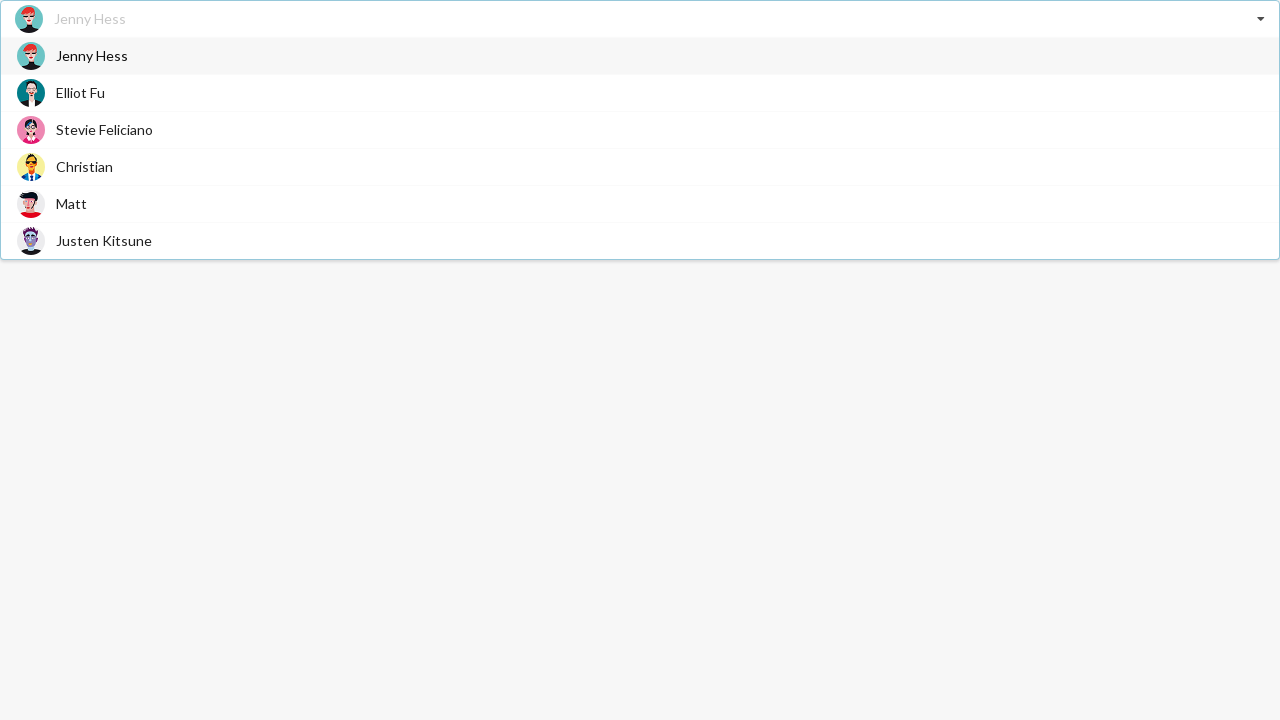

Dropdown options loaded and became visible
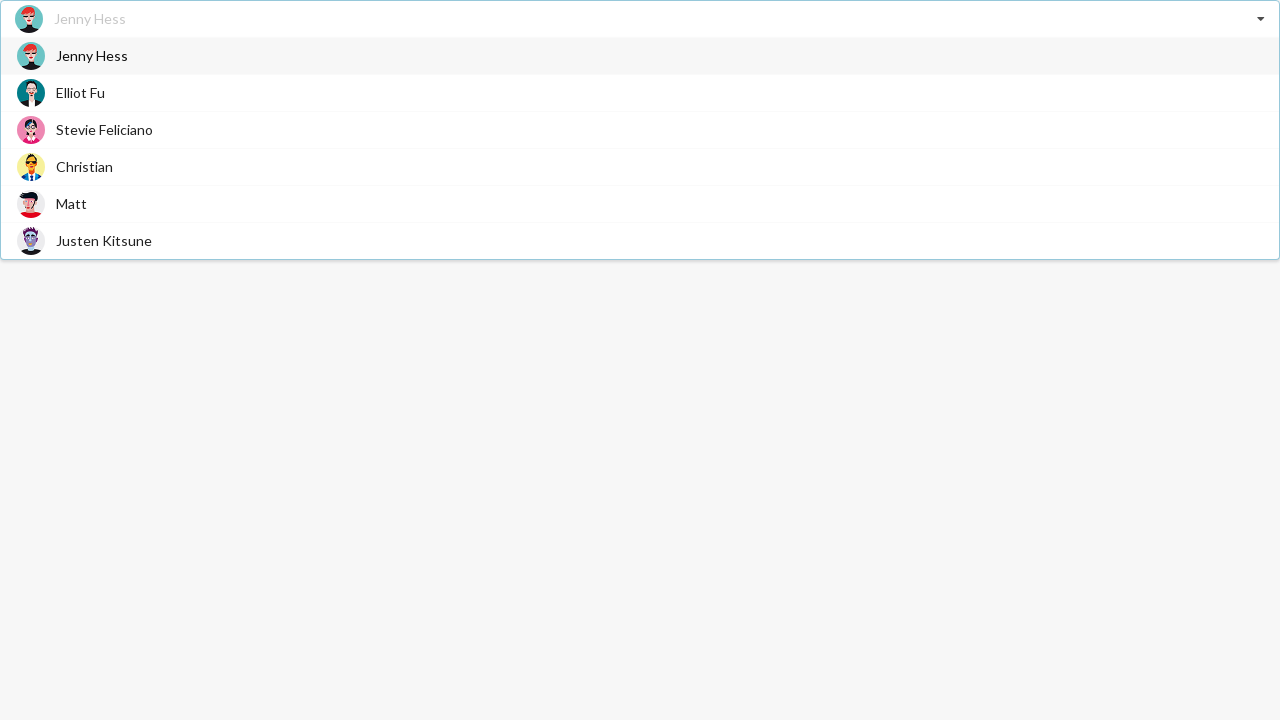

Selected 'Matt' from the dropdown options at (72, 204) on div[role='listbox'] span:has-text('Matt')
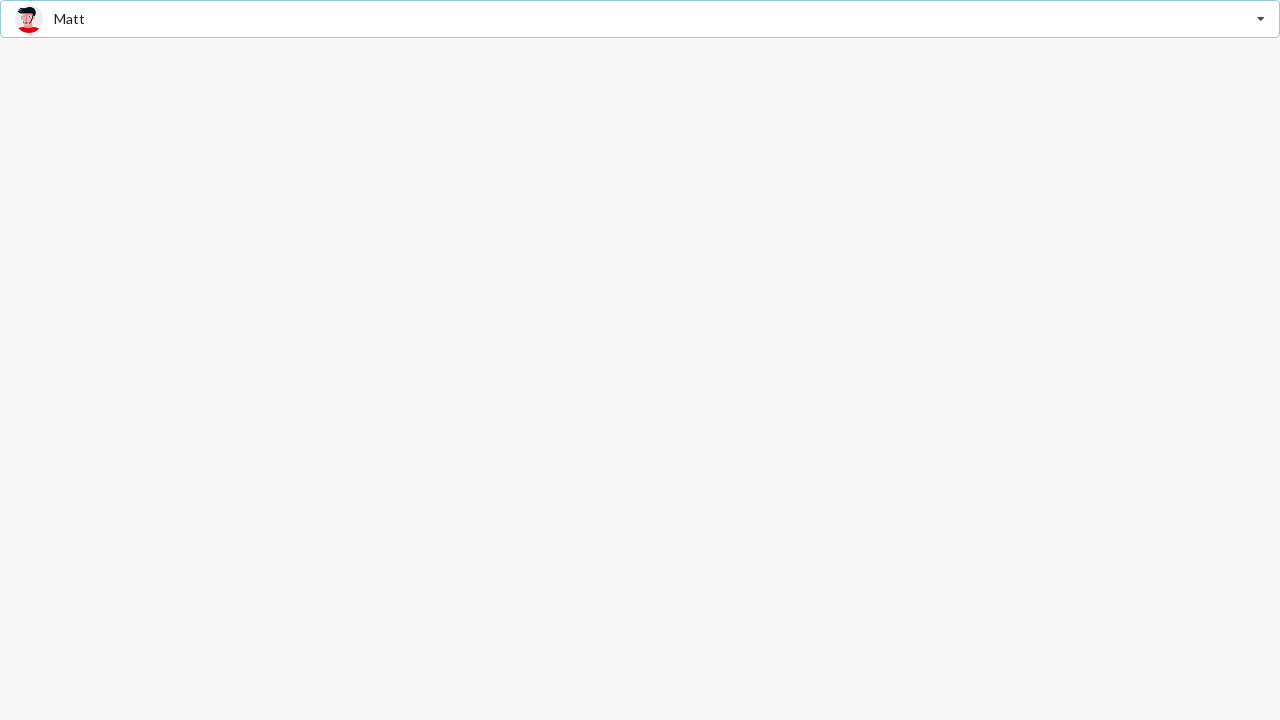

Verified that 'Matt' was successfully selected in the dropdown
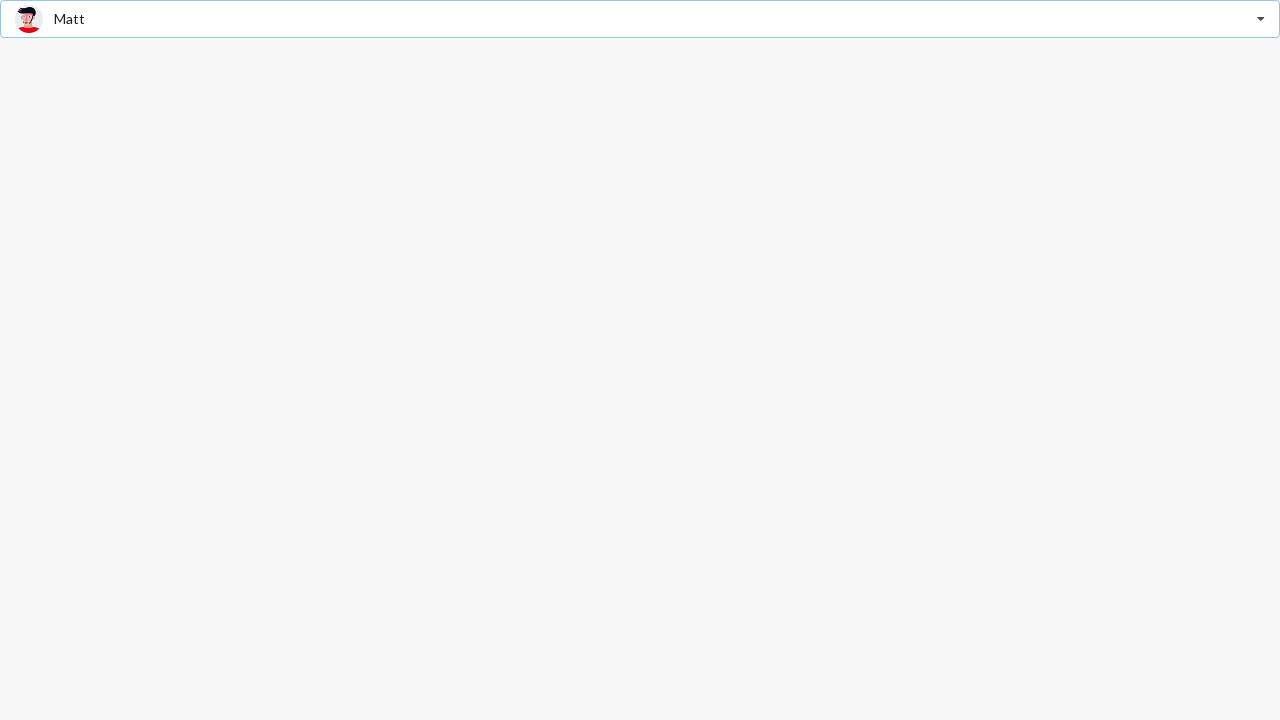

Clicked dropdown again to open options for another selection at (640, 19) on div[role='listbox']
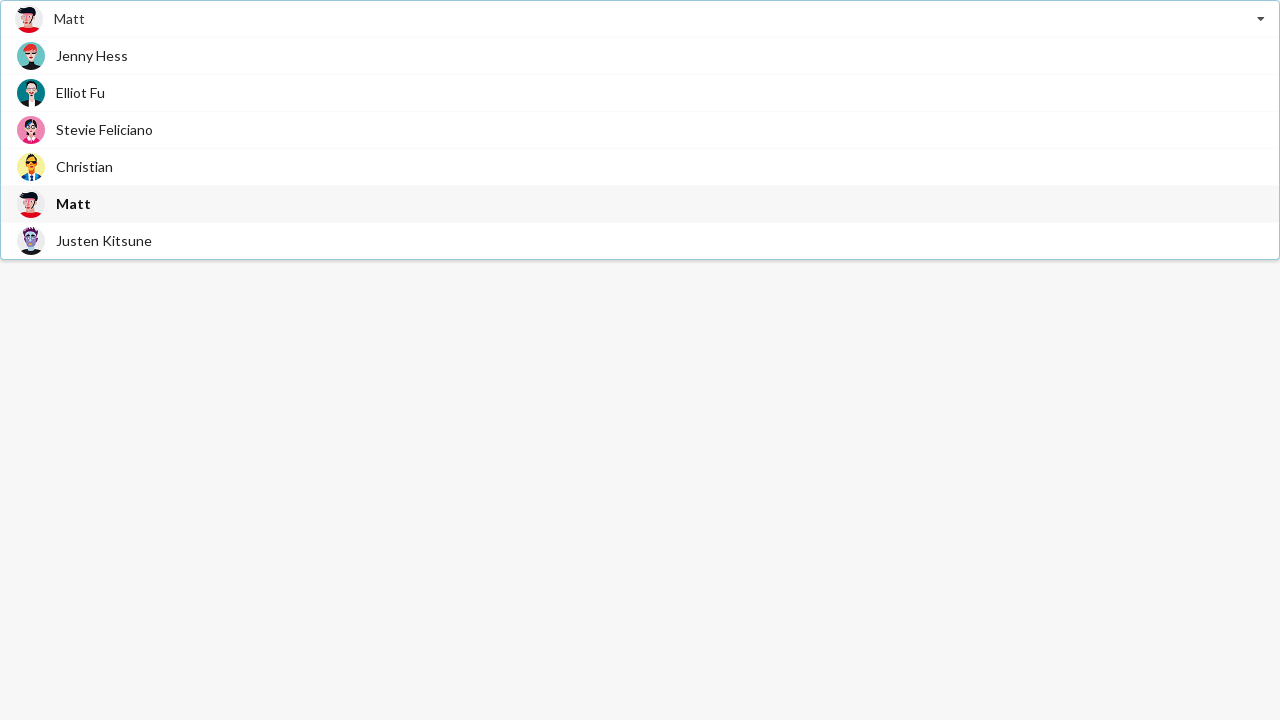

Dropdown options loaded again and became visible
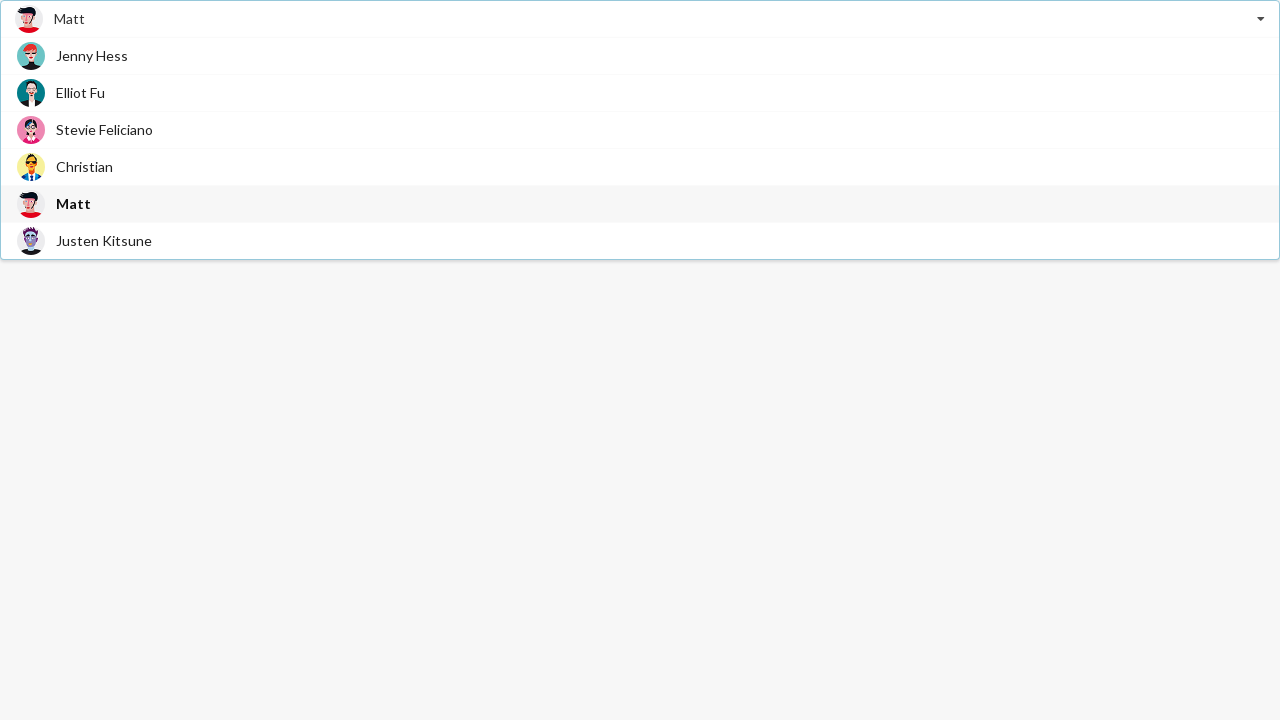

Selected 'Elliot Fu' from the dropdown options at (80, 92) on div[role='listbox'] span:has-text('Elliot Fu')
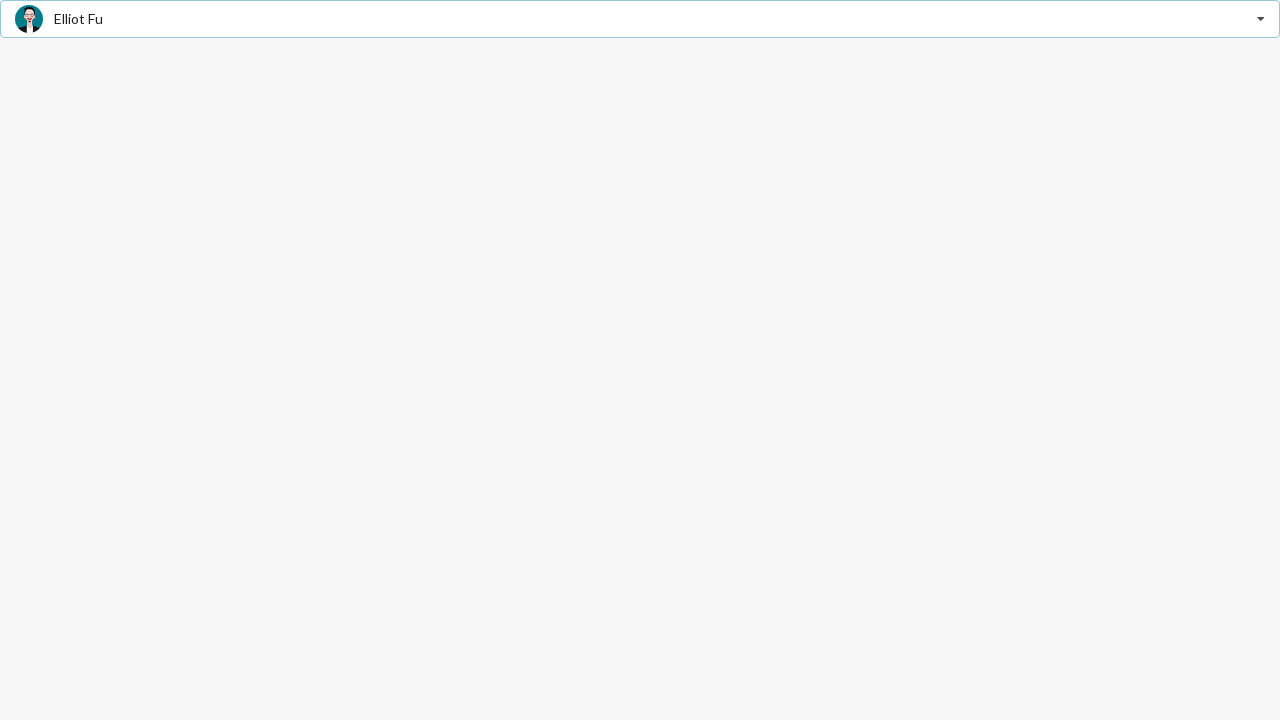

Verified that 'Elliot Fu' was successfully selected in the dropdown
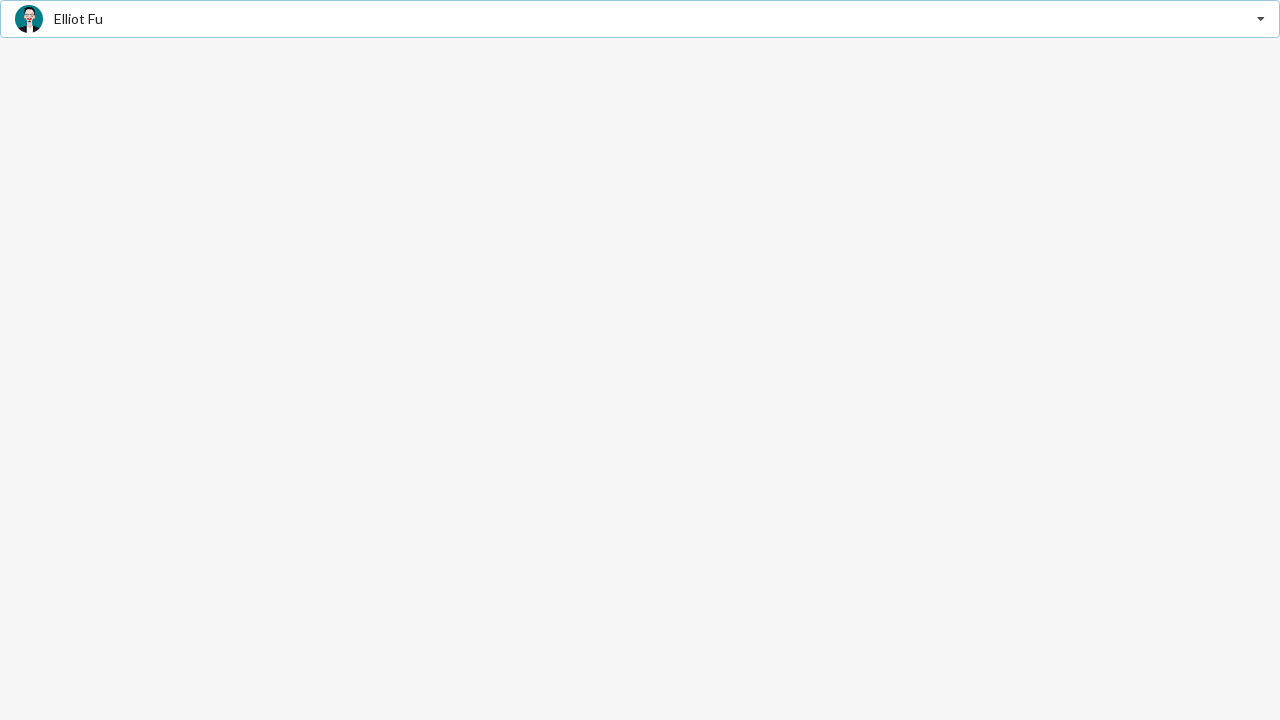

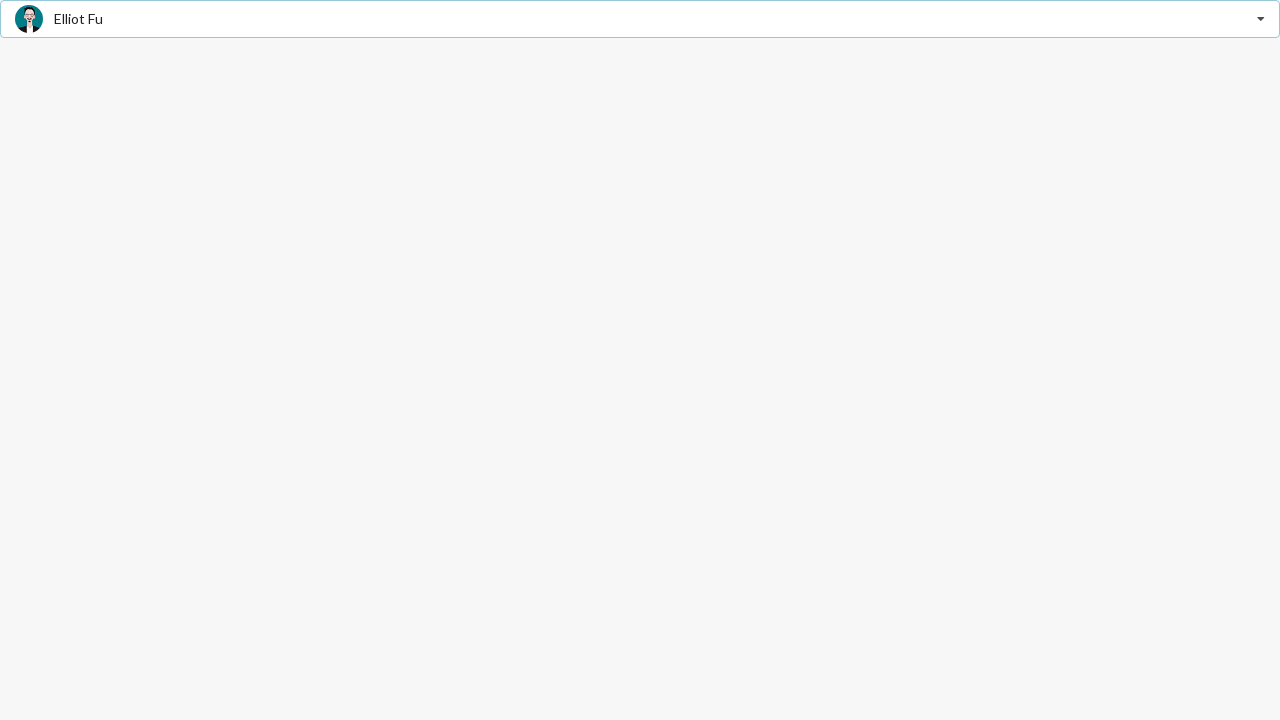